Tests switching to an iframe using its index position and filling an input field inside the frame

Starting URL: https://demo.automationtesting.in/Frames.html

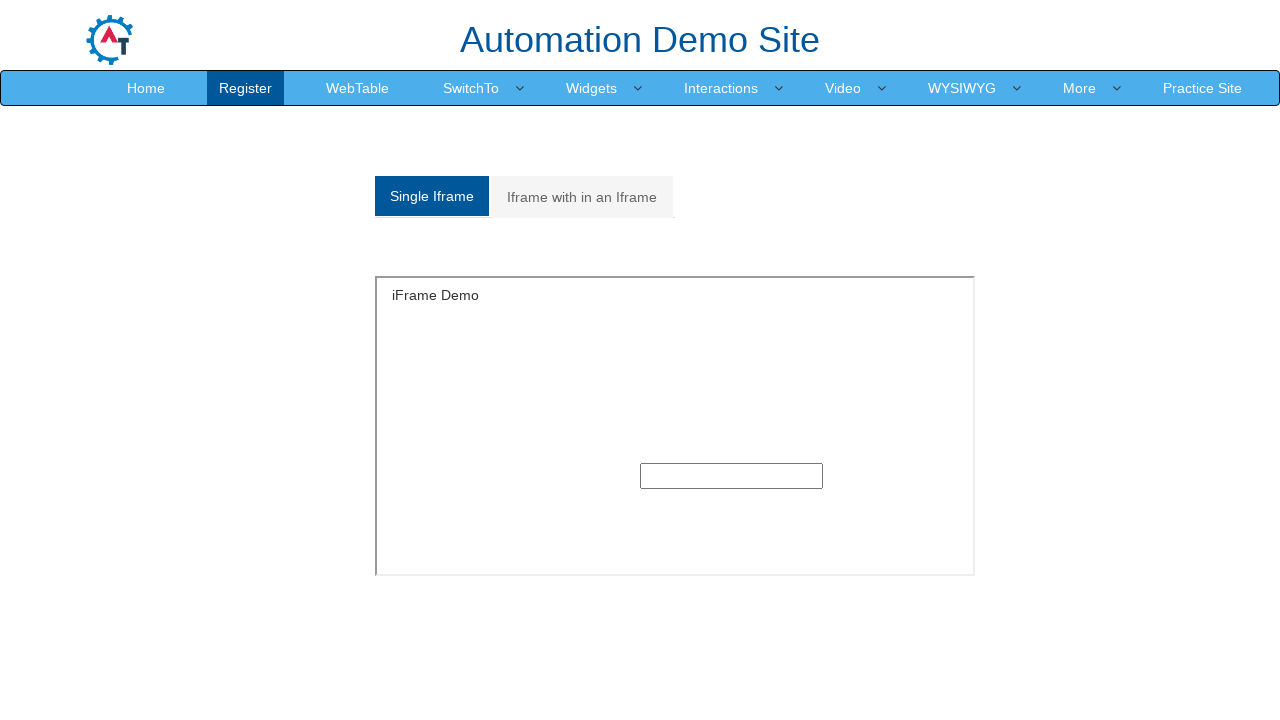

Navigated to Frames demo page
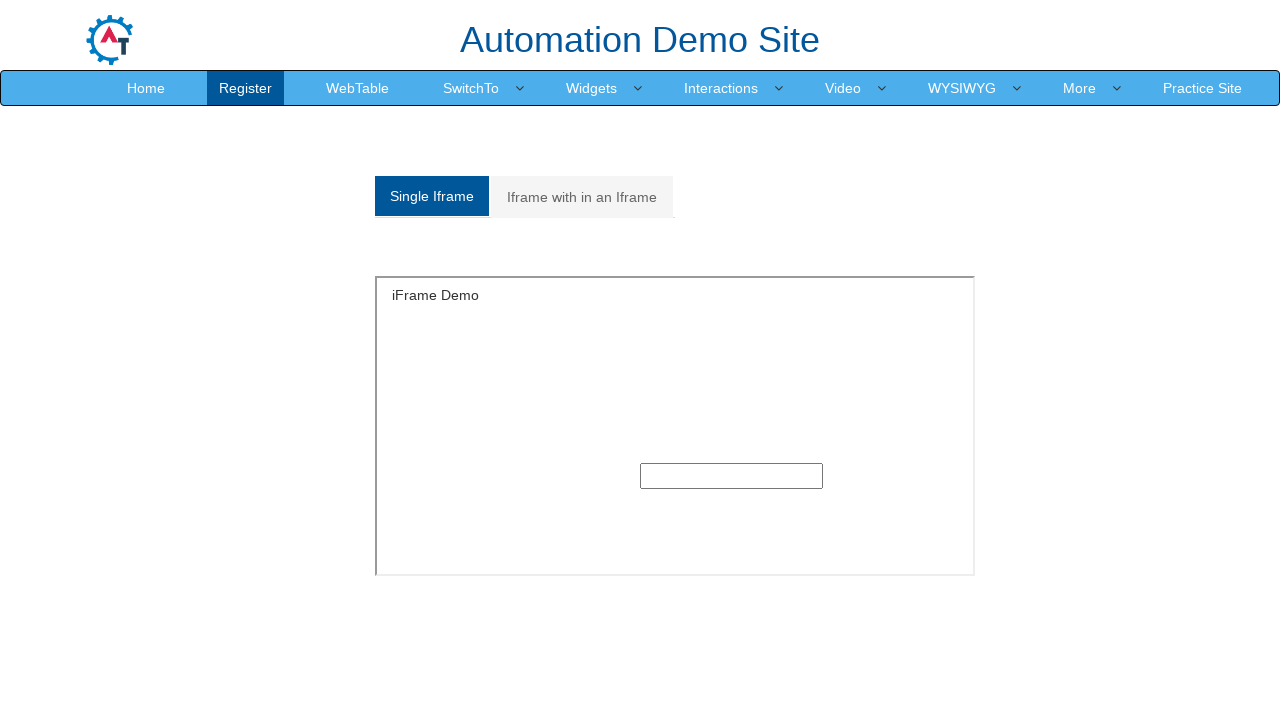

Selected first iframe by index
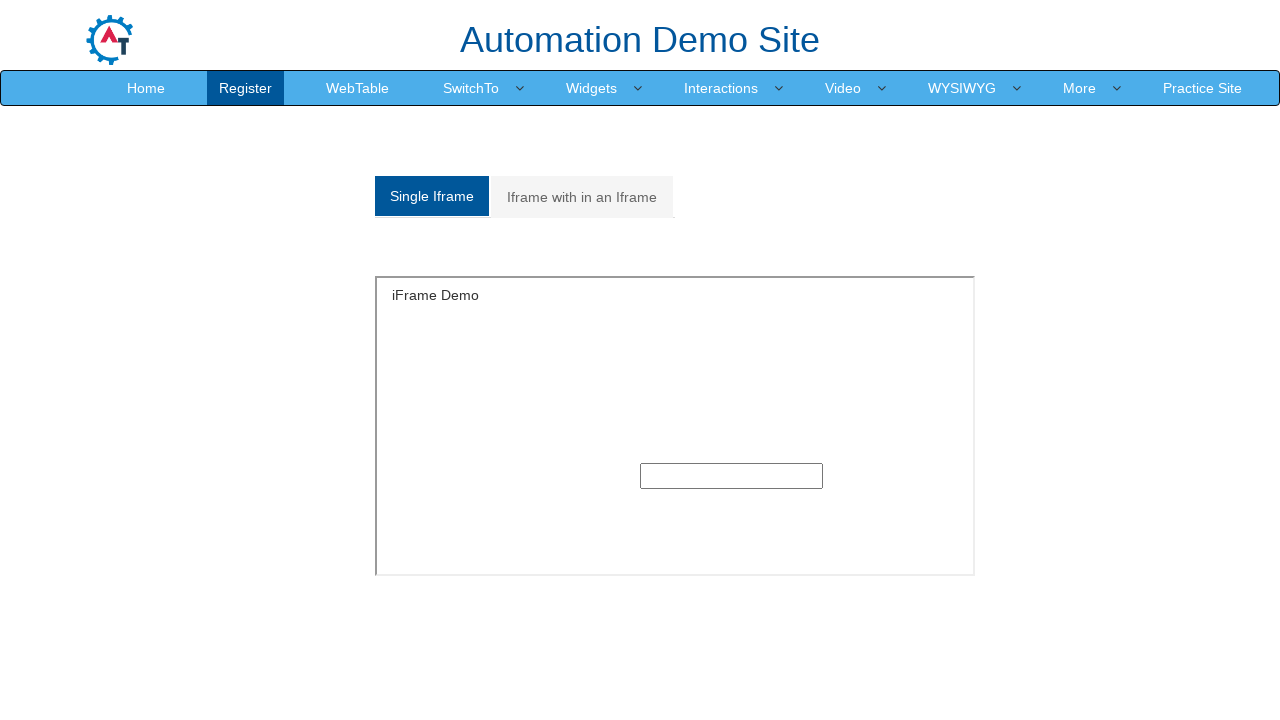

Filled input field inside iframe with 'John' on iframe >> nth=0 >> internal:control=enter-frame >> input
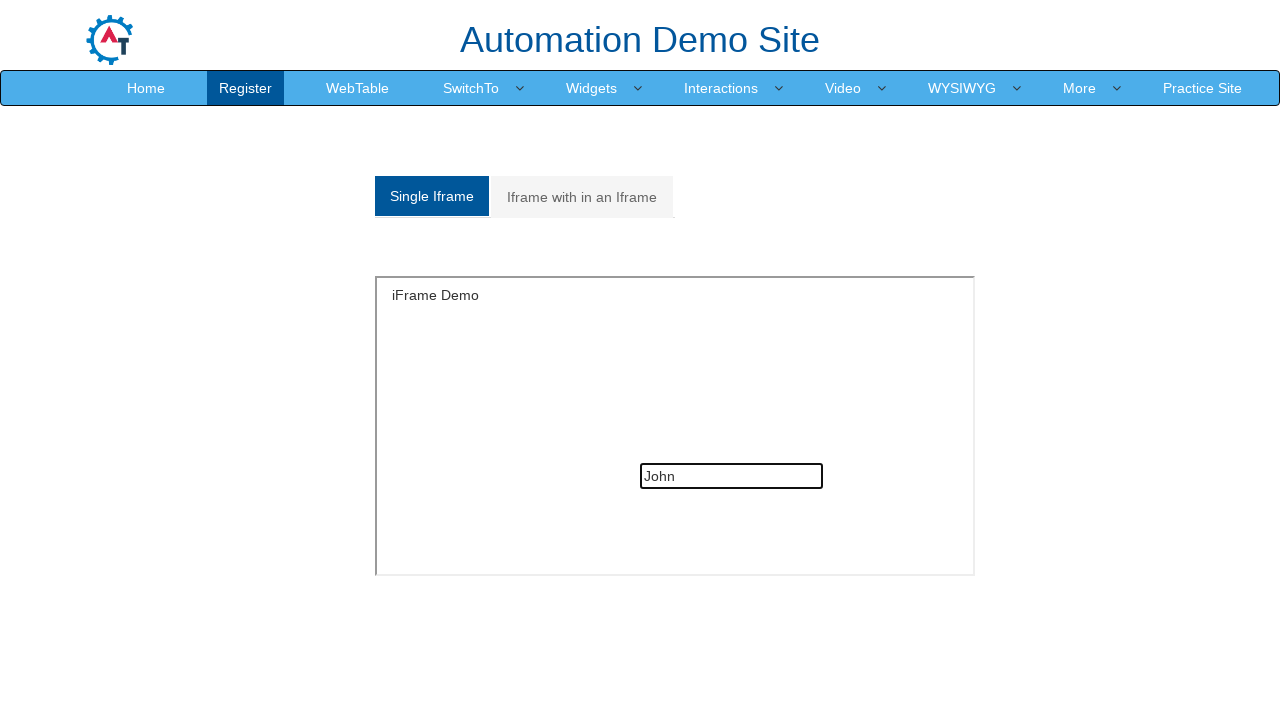

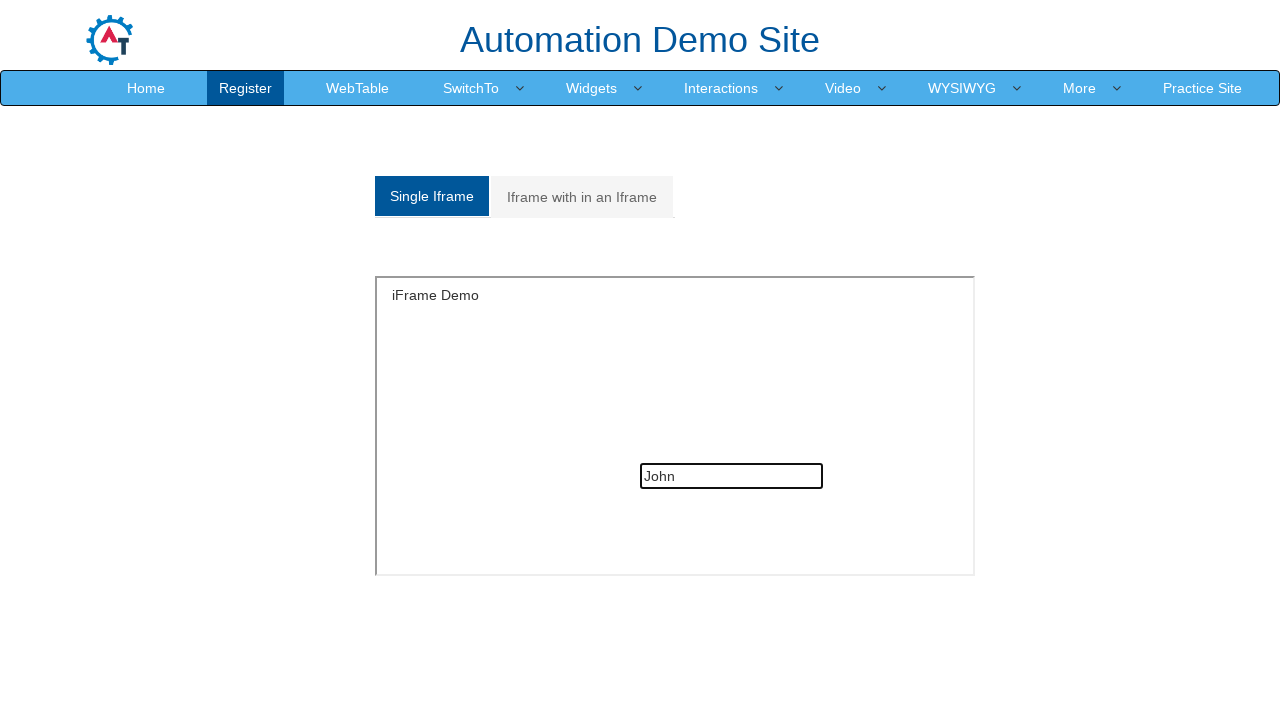